Tests JavaScript prompt dialog by clicking the prompt button, entering text, and verifying the result contains the entered text

Starting URL: https://the-internet.herokuapp.com/javascript_alerts

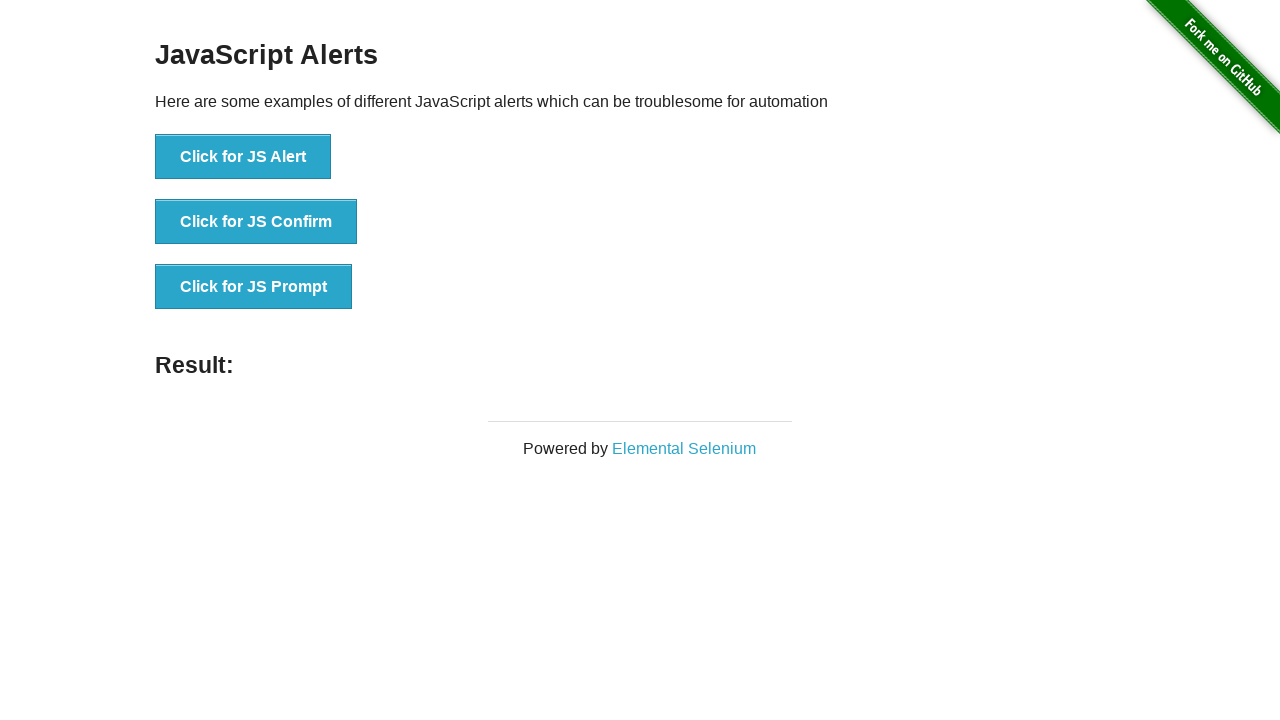

Set up dialog handler to accept prompt with text 'Abdullah'
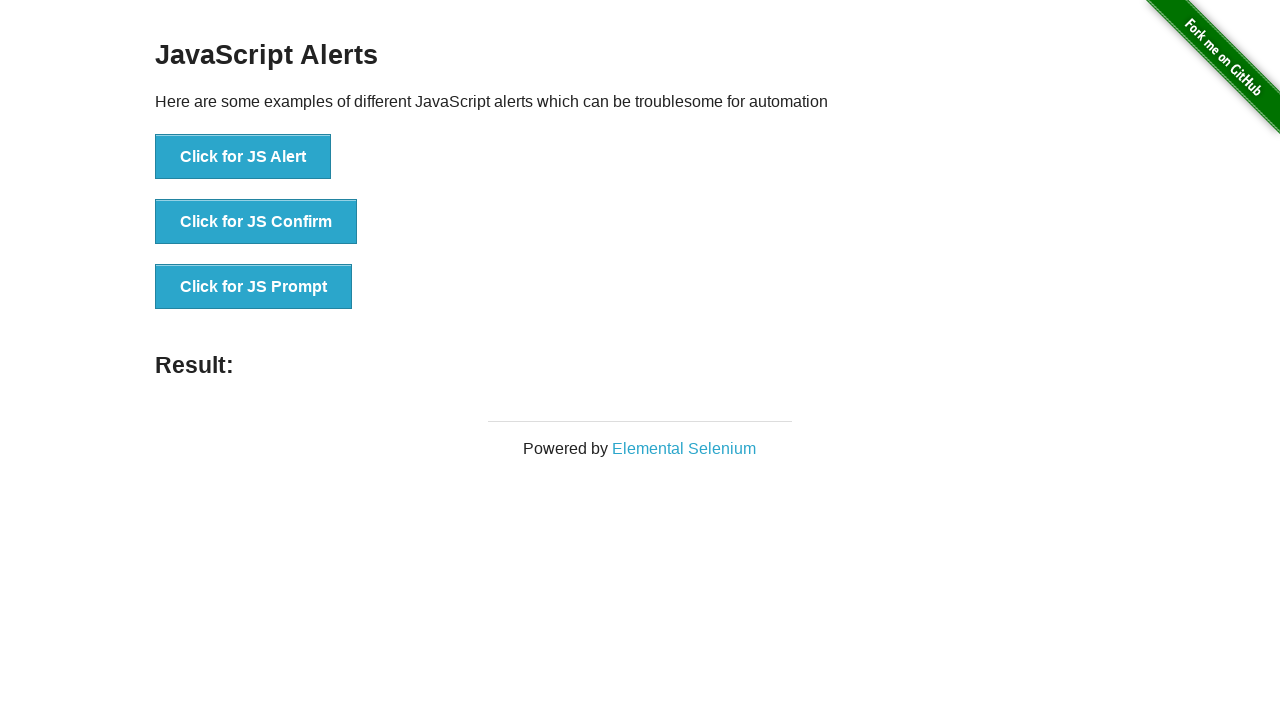

Clicked the JS Prompt button at (254, 287) on text='Click for JS Prompt'
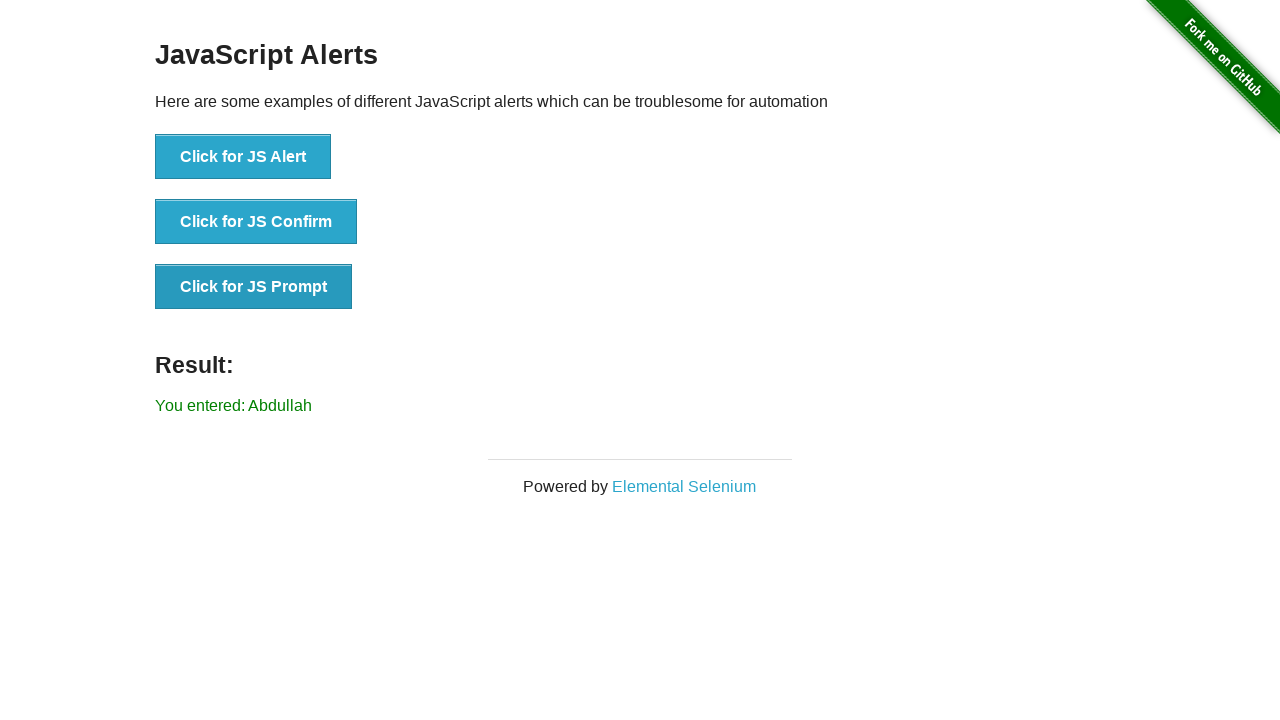

Retrieved result text from #result element
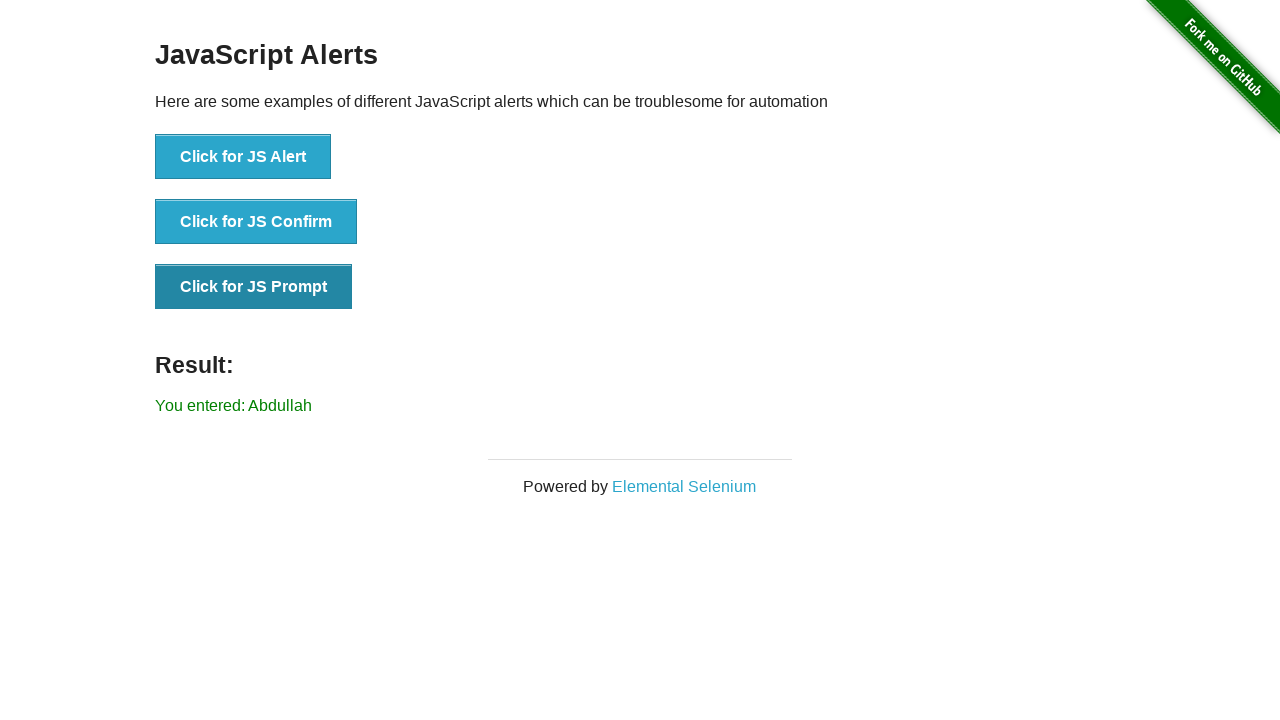

Verified that 'Abdullah' is present in the result text
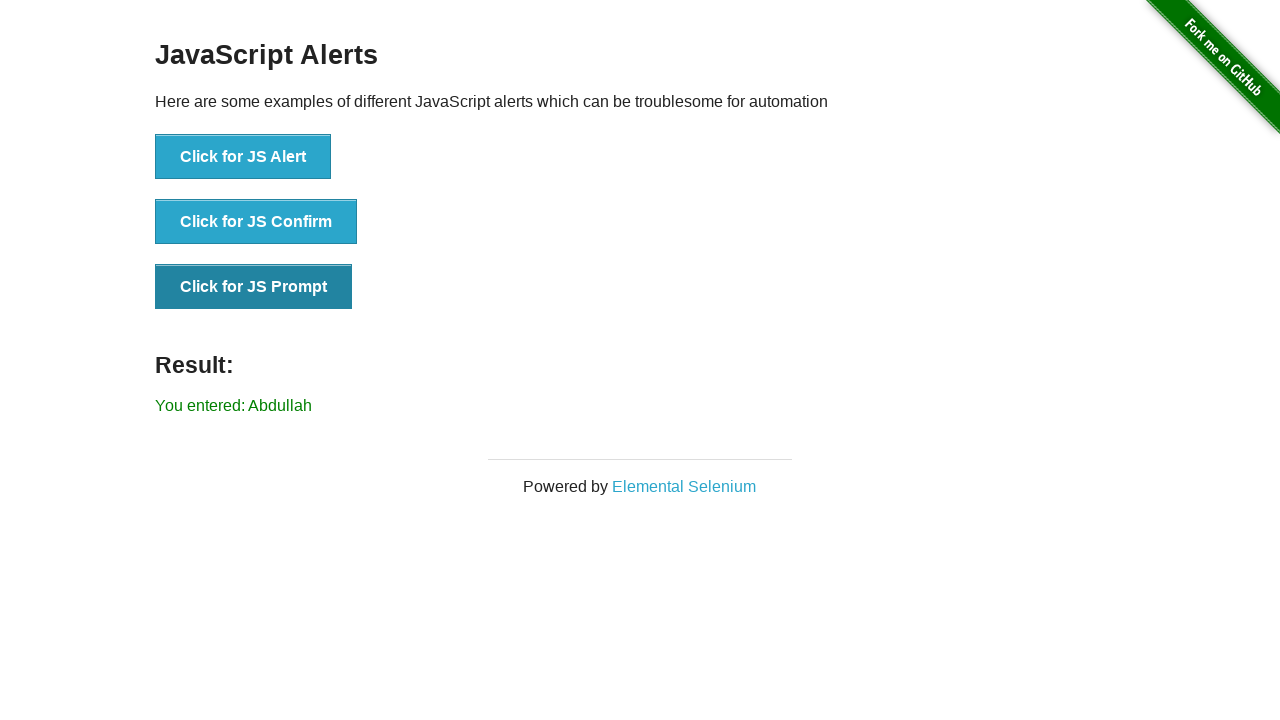

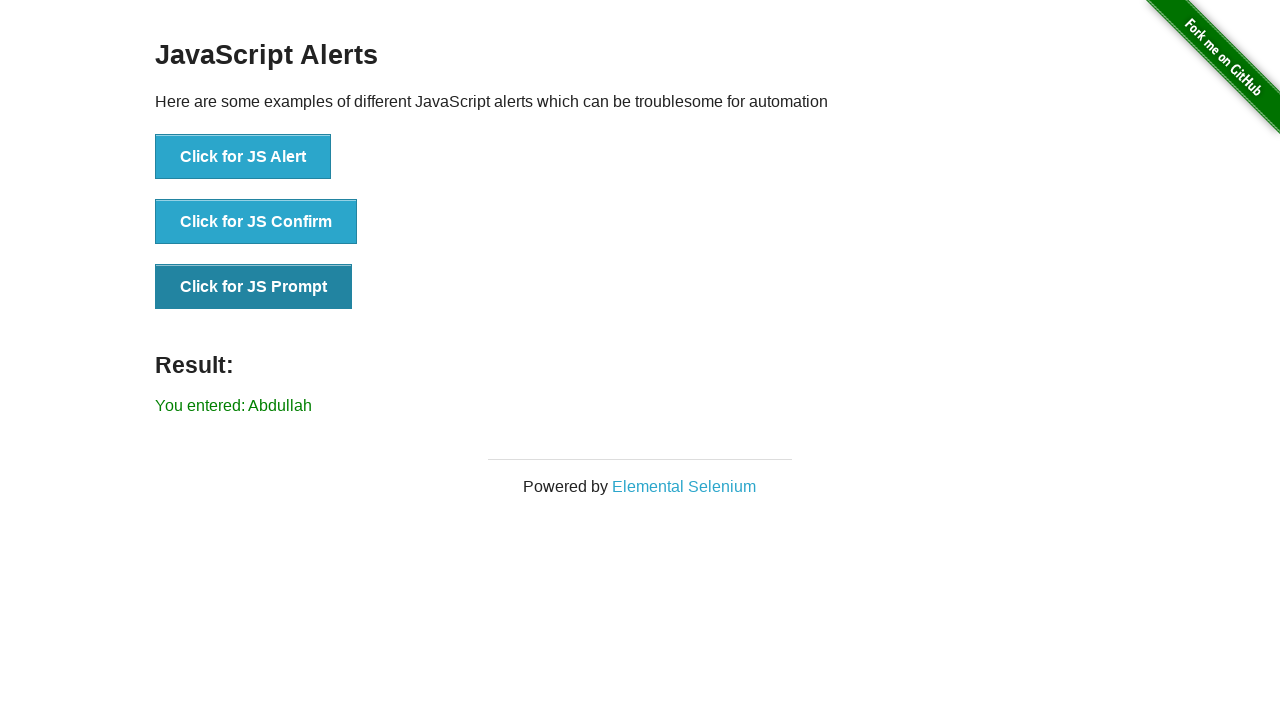